Tests the addition functionality of the scientific calculator by entering two numbers, clicking the plus operator, and verifying the result

Starting URL: https://www.calculator.net/

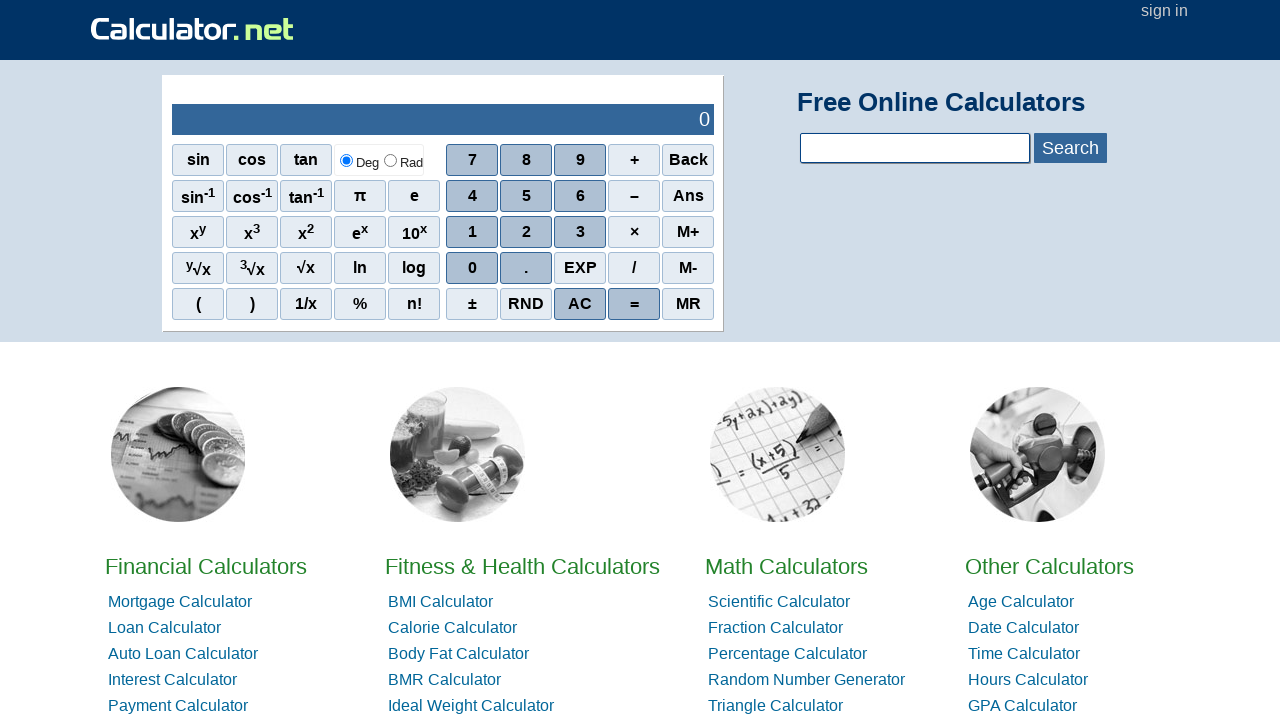

Navigated to calculator.net
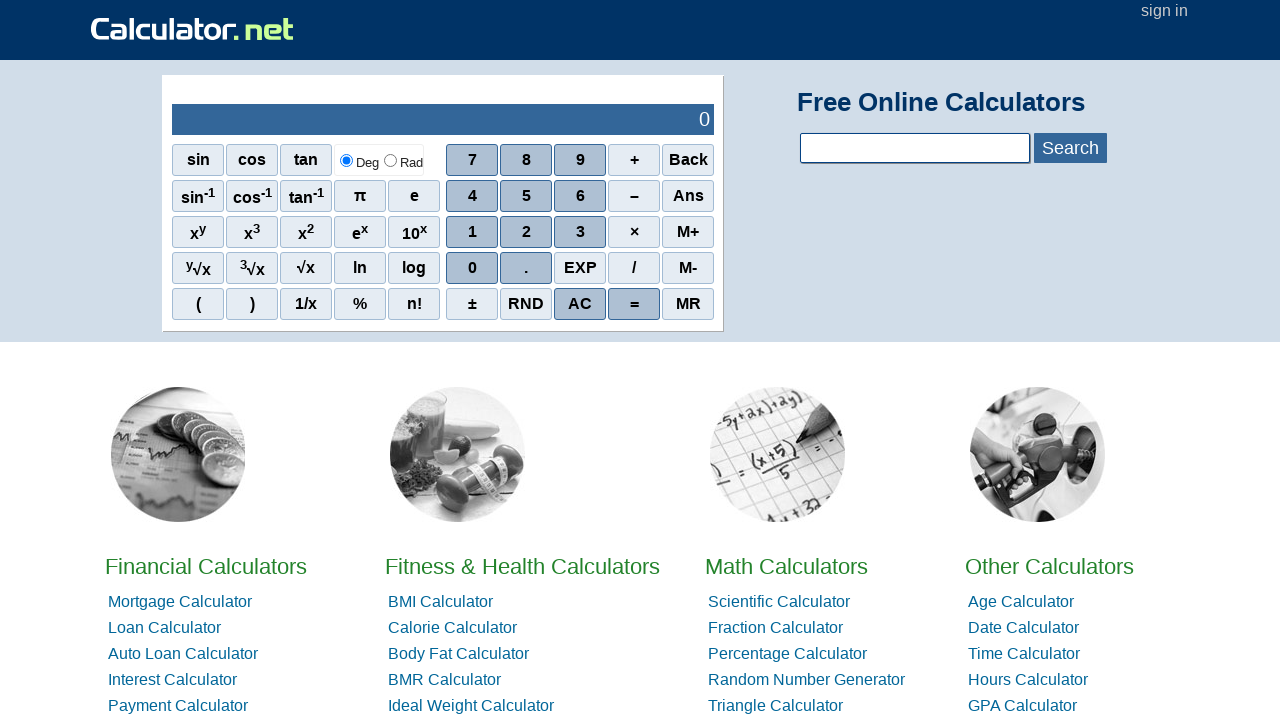

Entered first number: 25
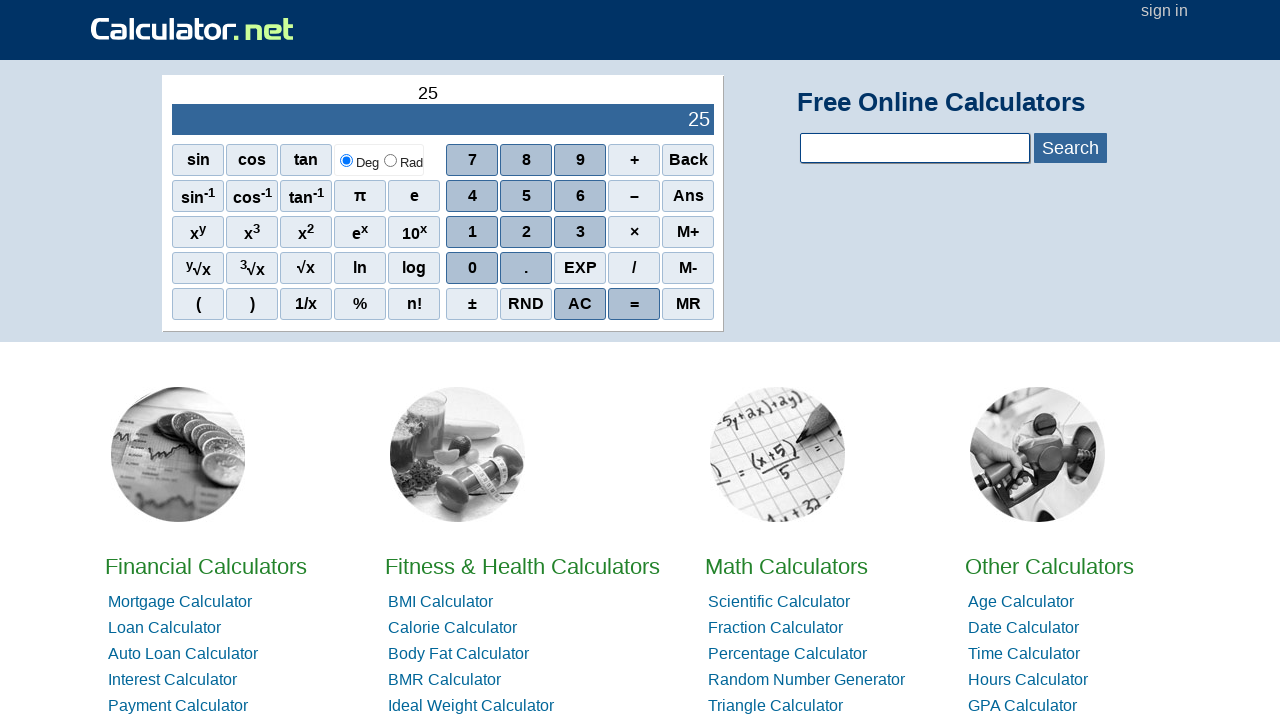

Clicked addition operator at (634, 160) on xpath=//div[1]/span[4][@class='sciop']
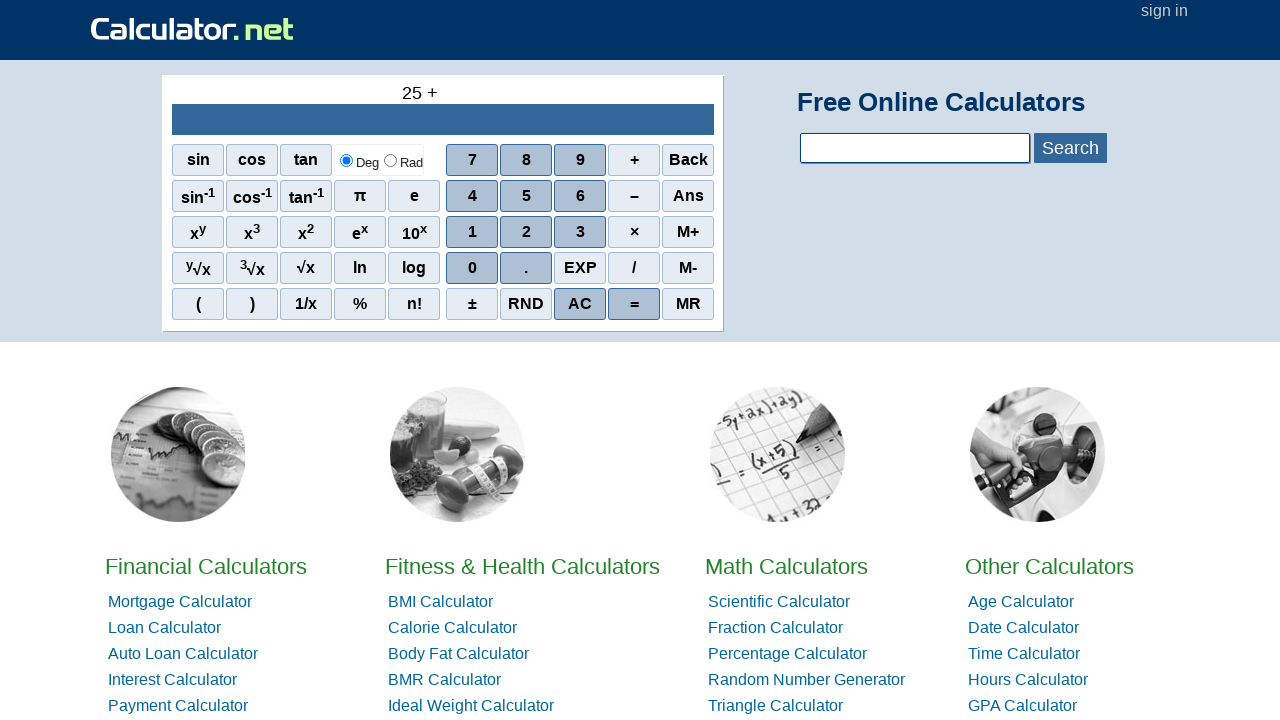

Entered second number: 17
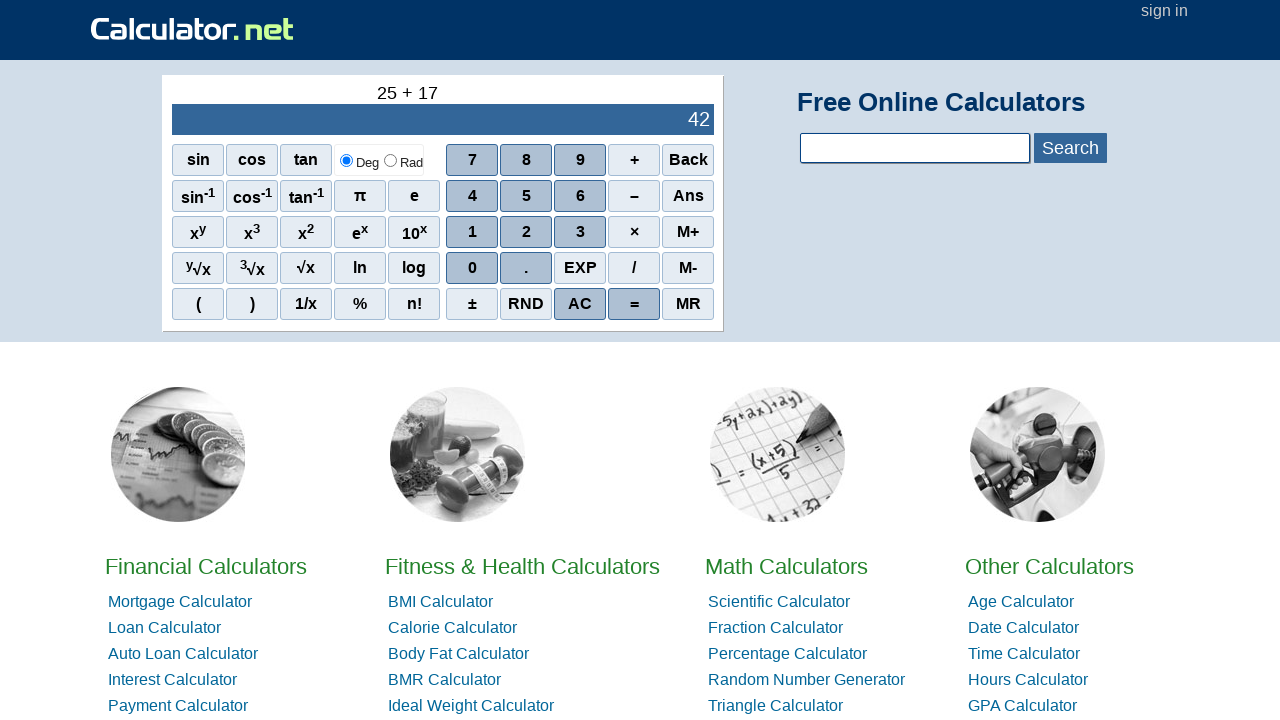

Clicked equals button to calculate result at (634, 304) on xpath=//div[5]/span[4][@class='scieq']
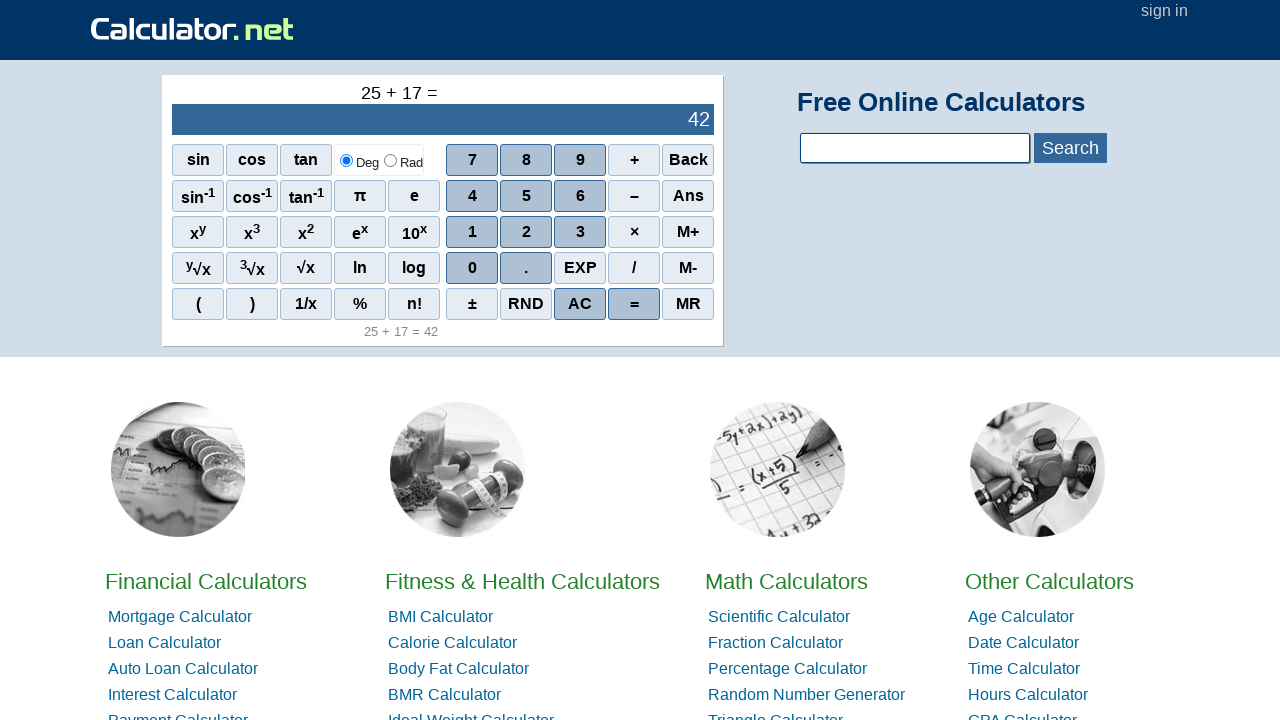

Result output loaded and displayed
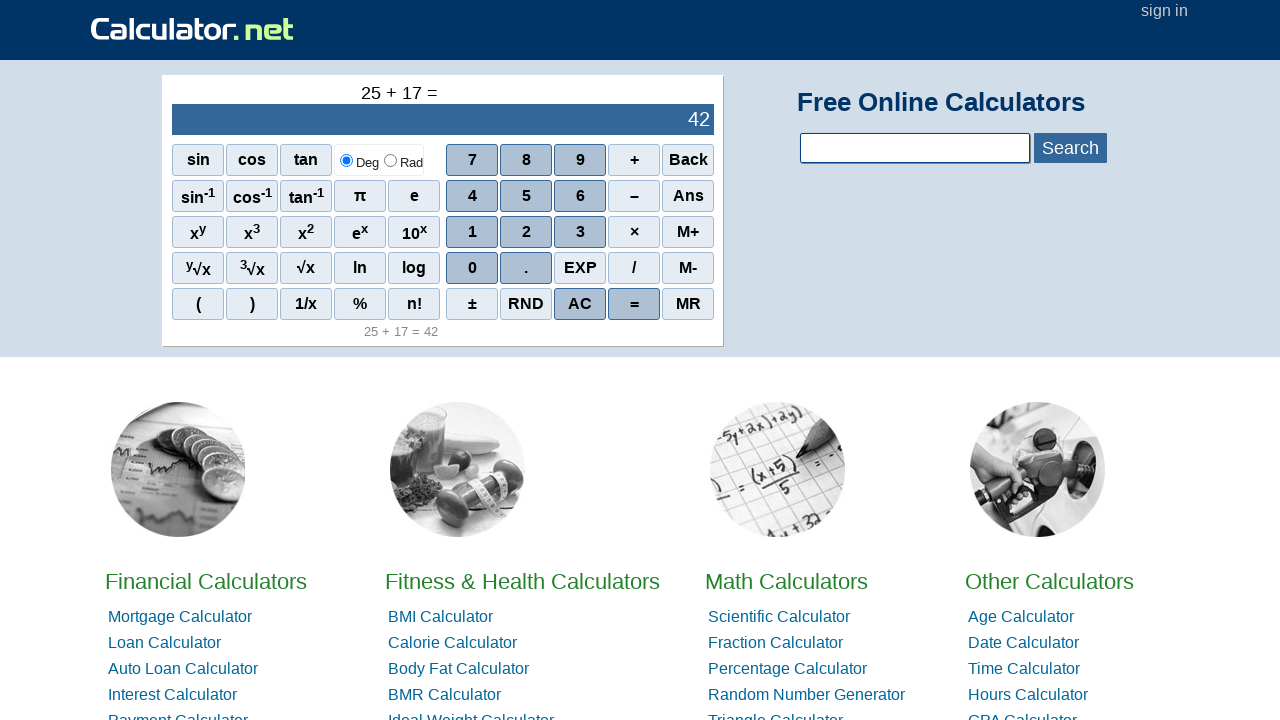

Clicked all clear button to reset calculator at (580, 304) on xpath=//div[5]/span[3][@class='scieq']
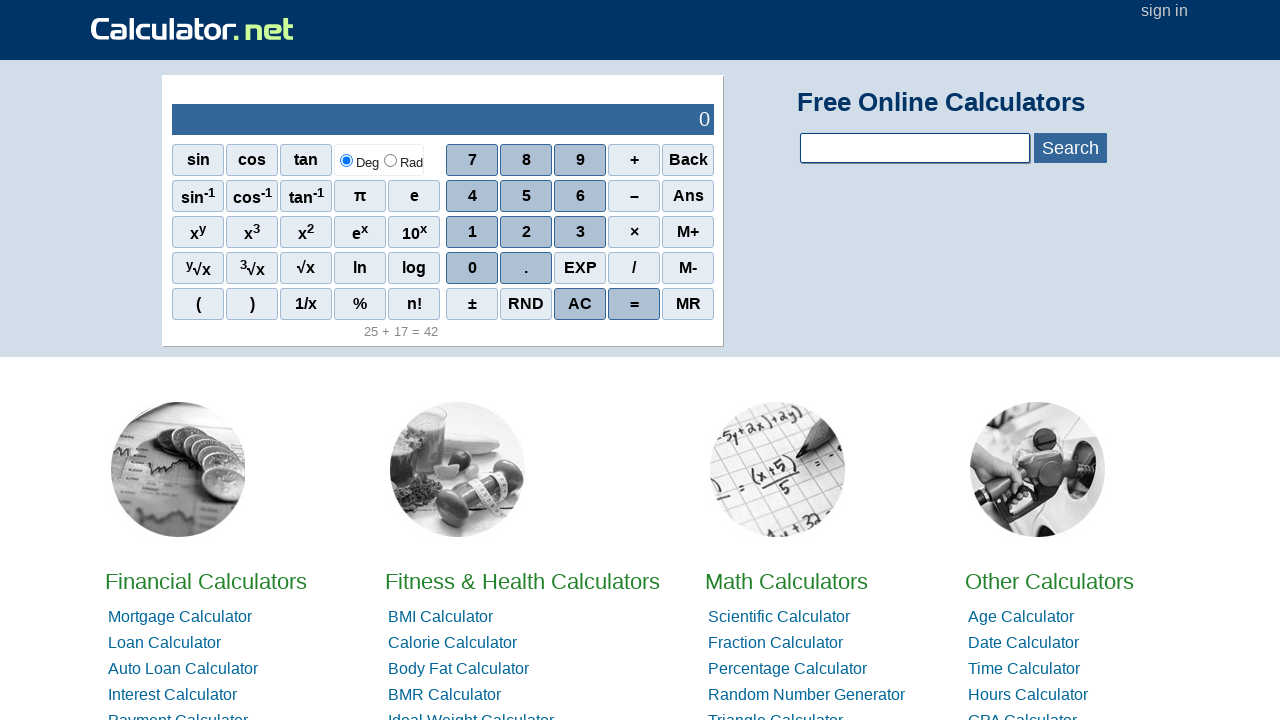

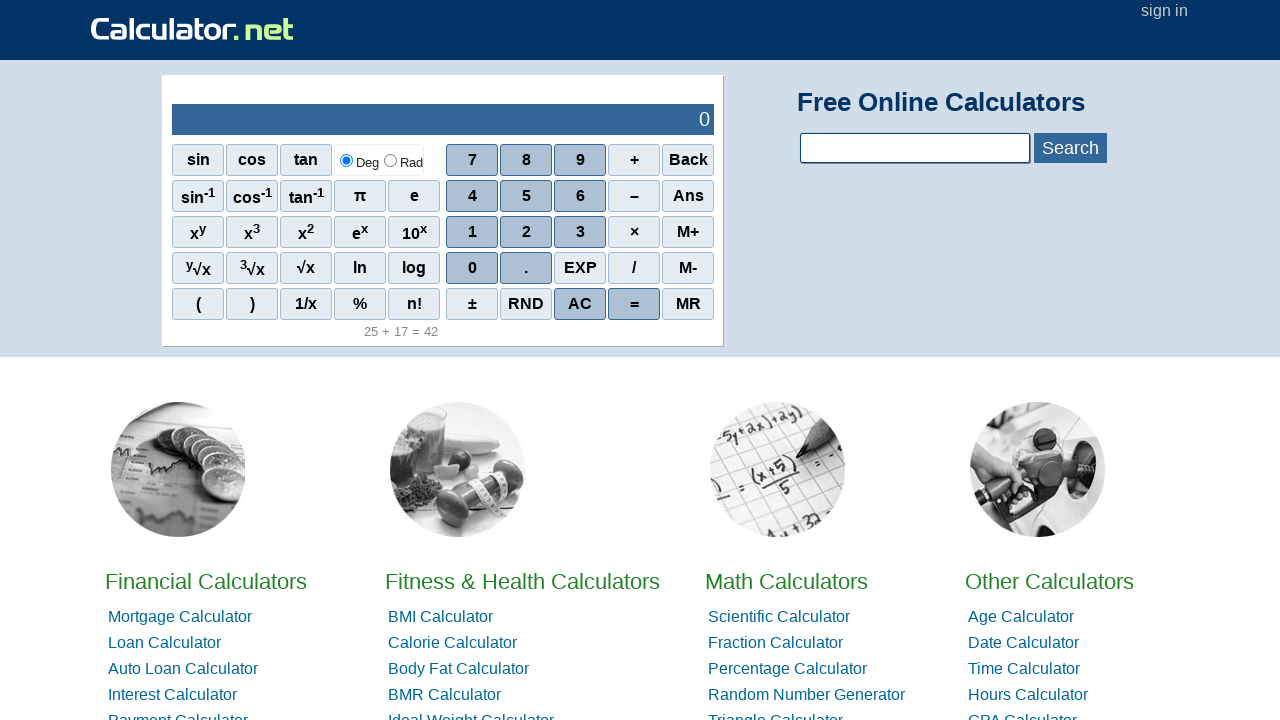